Tests the resize functionality of a resizable element by dragging its resize handle to change its dimensions

Starting URL: https://demo.automationtesting.in/Resizable.html

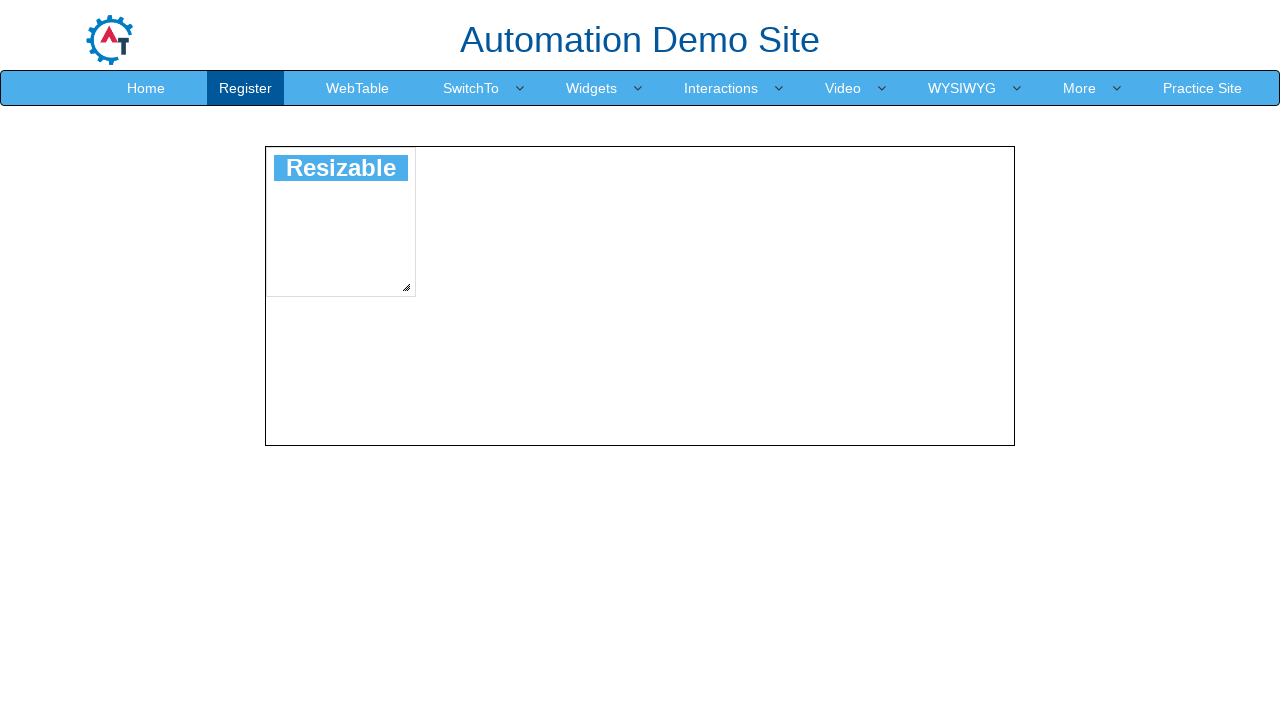

Waited for resizable element to be visible
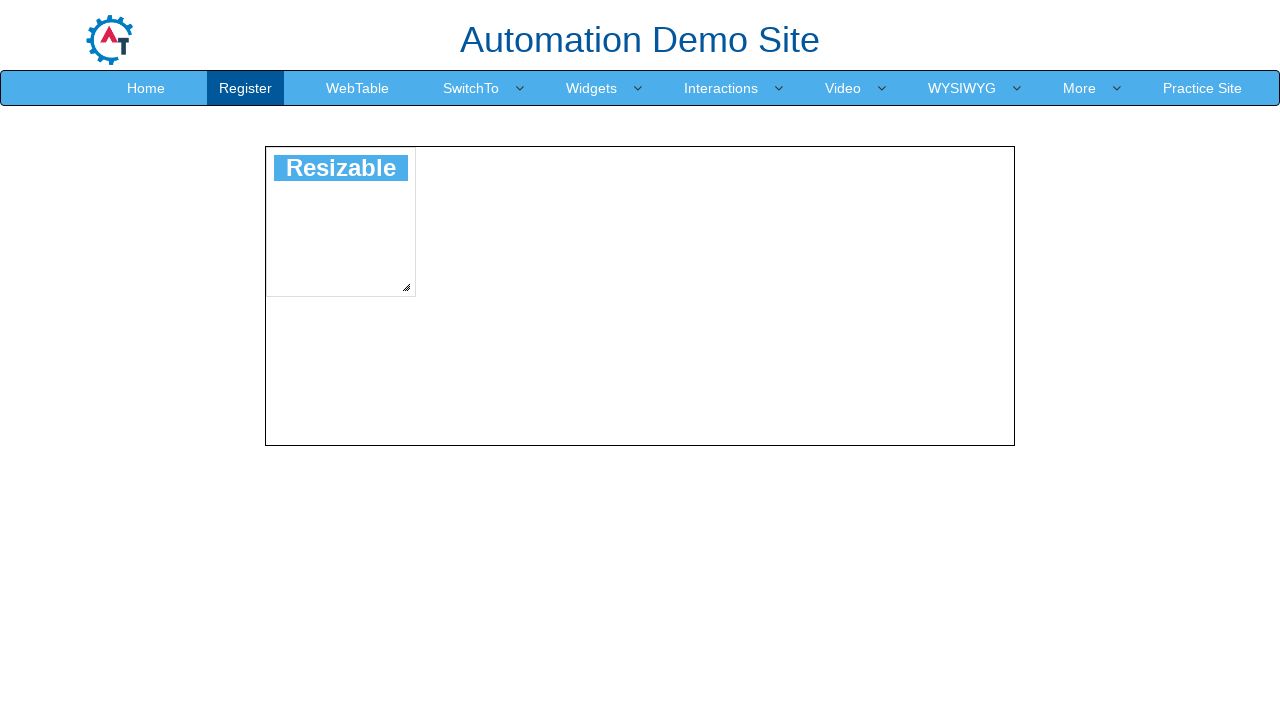

Waited for resize handle to be visible
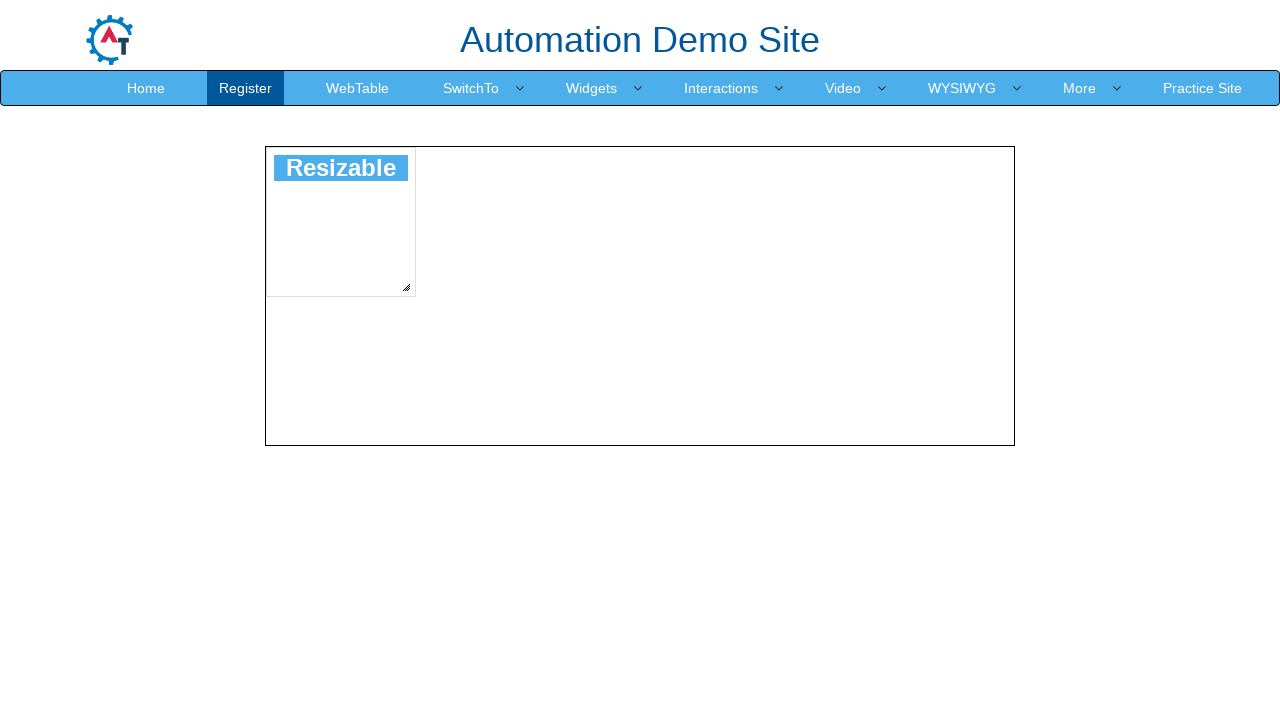

Retrieved bounding box of resize handle
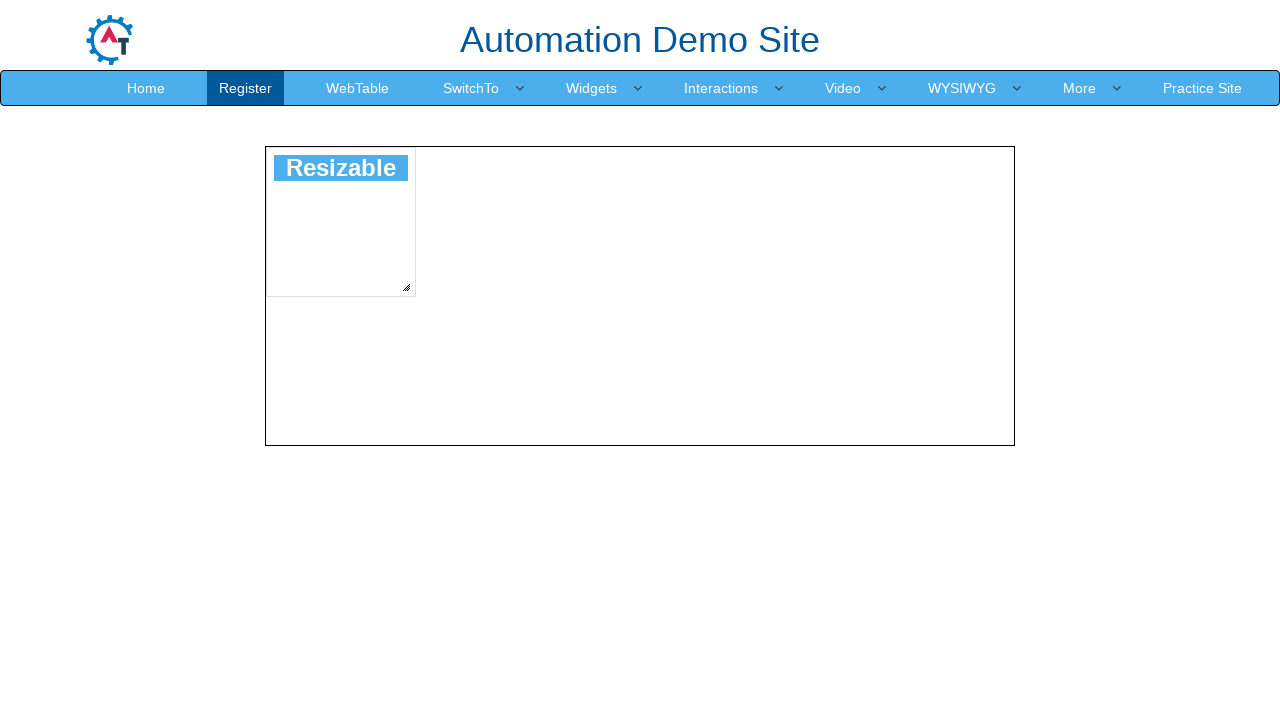

Moved mouse to center of resize handle at (406, 287)
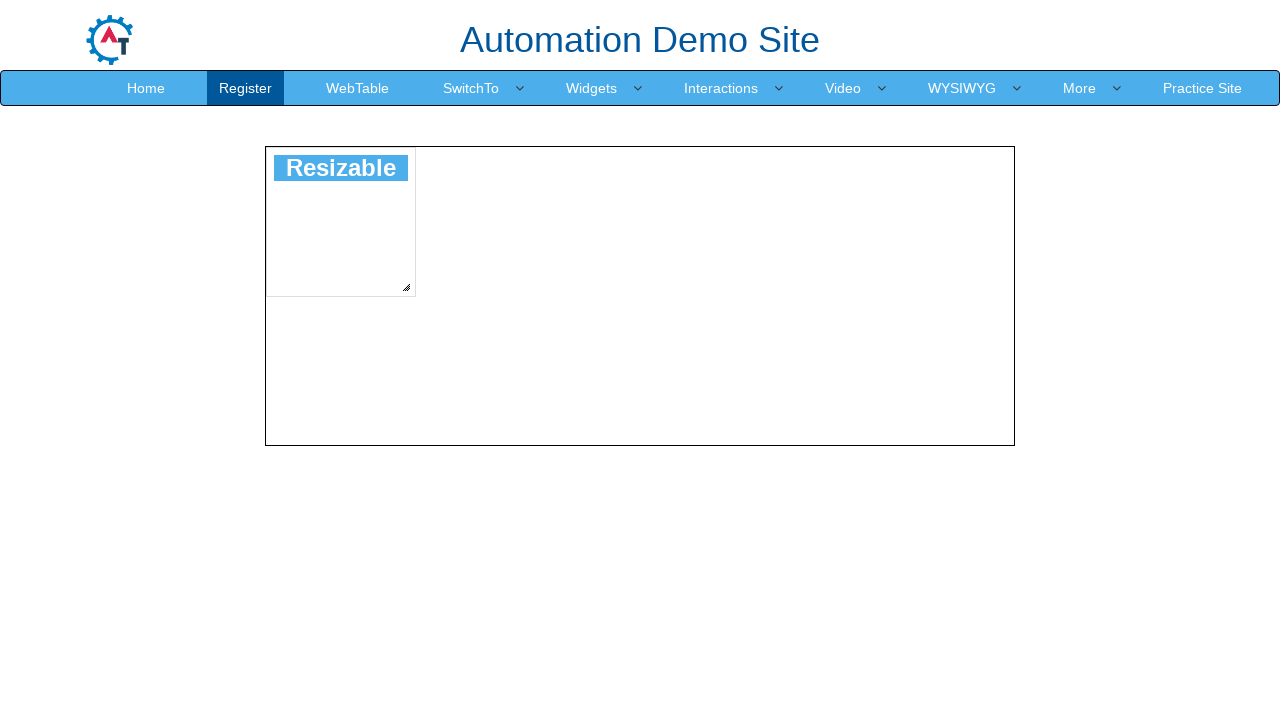

Pressed mouse button down on resize handle at (406, 287)
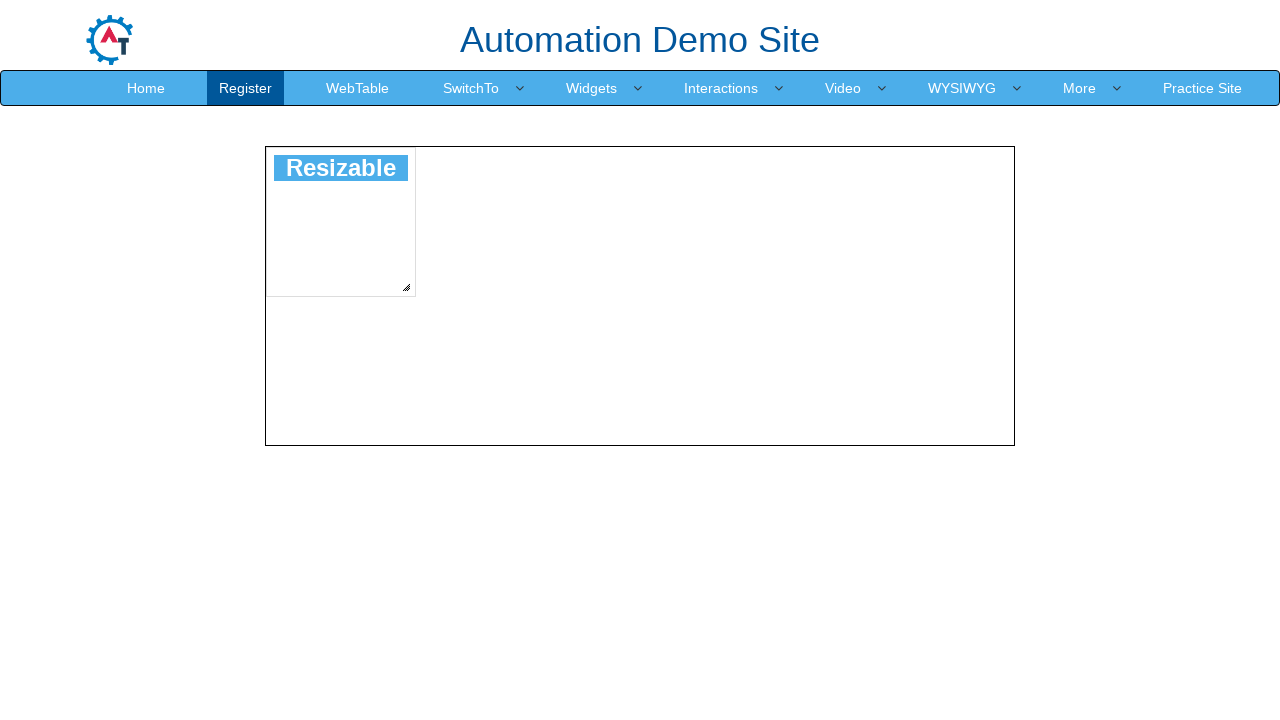

Dragged resize handle 50 pixels right and 50 pixels down at (456, 337)
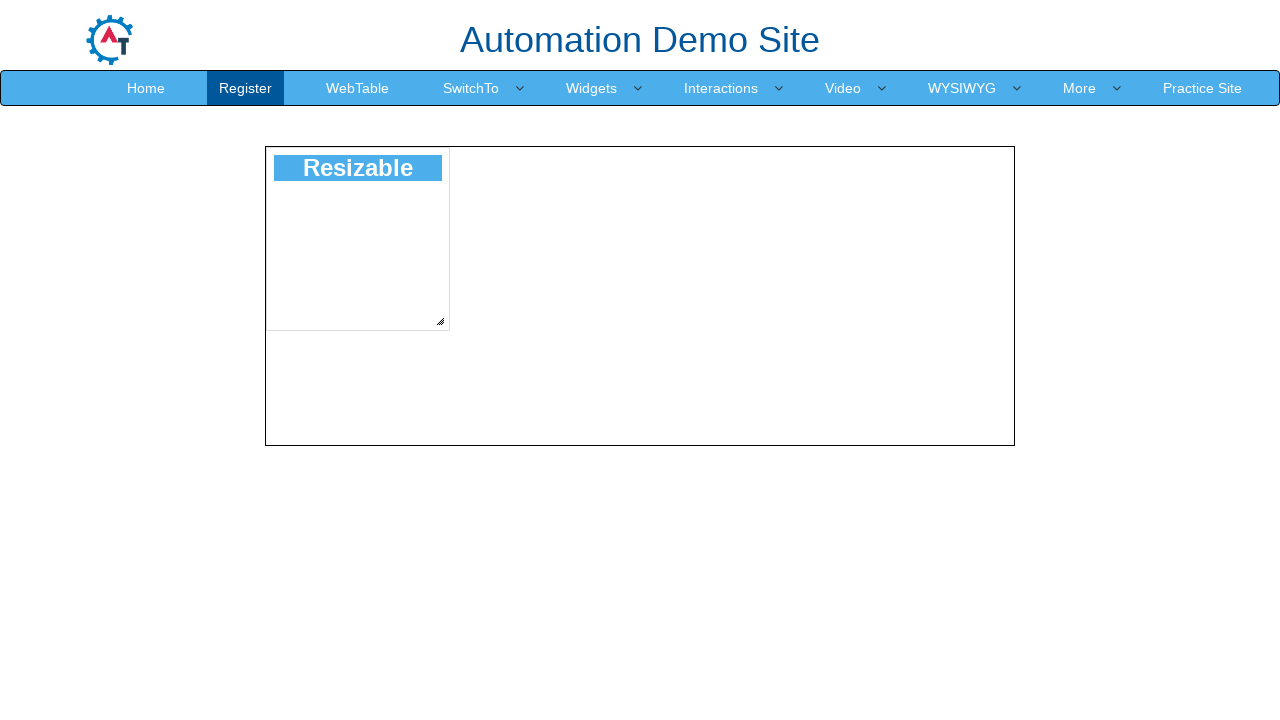

Released mouse button to complete resize operation at (456, 337)
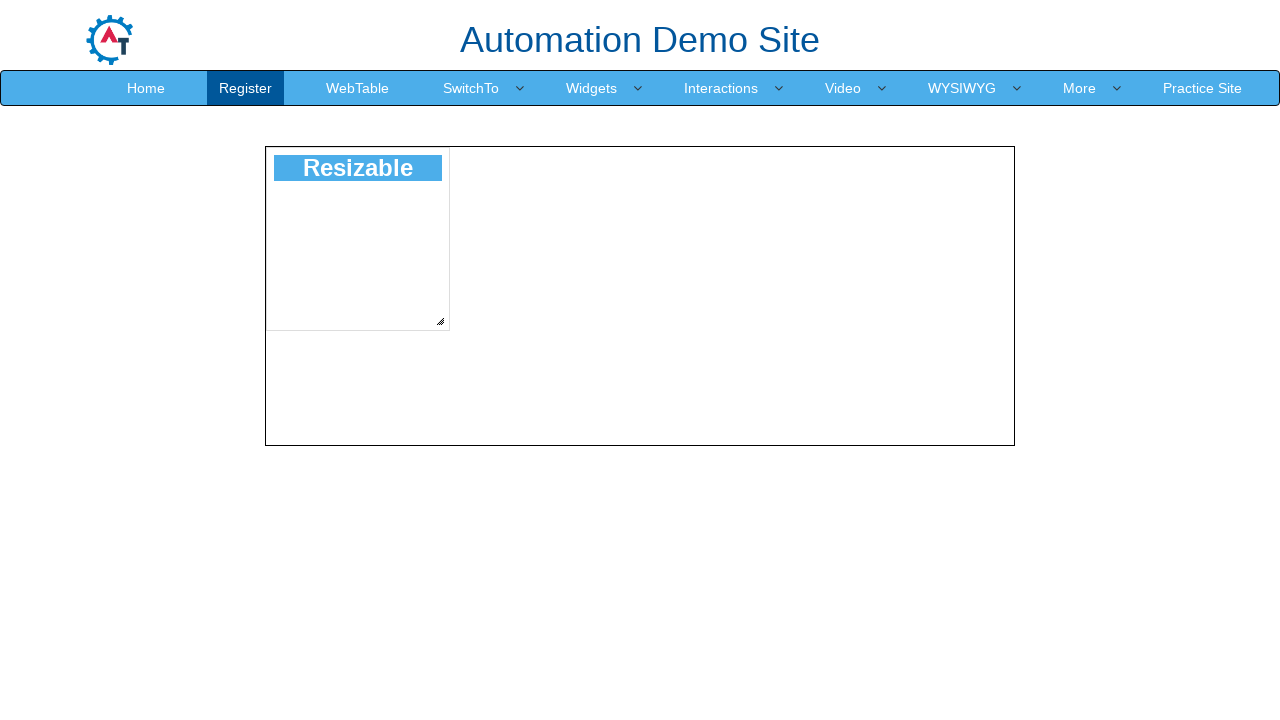

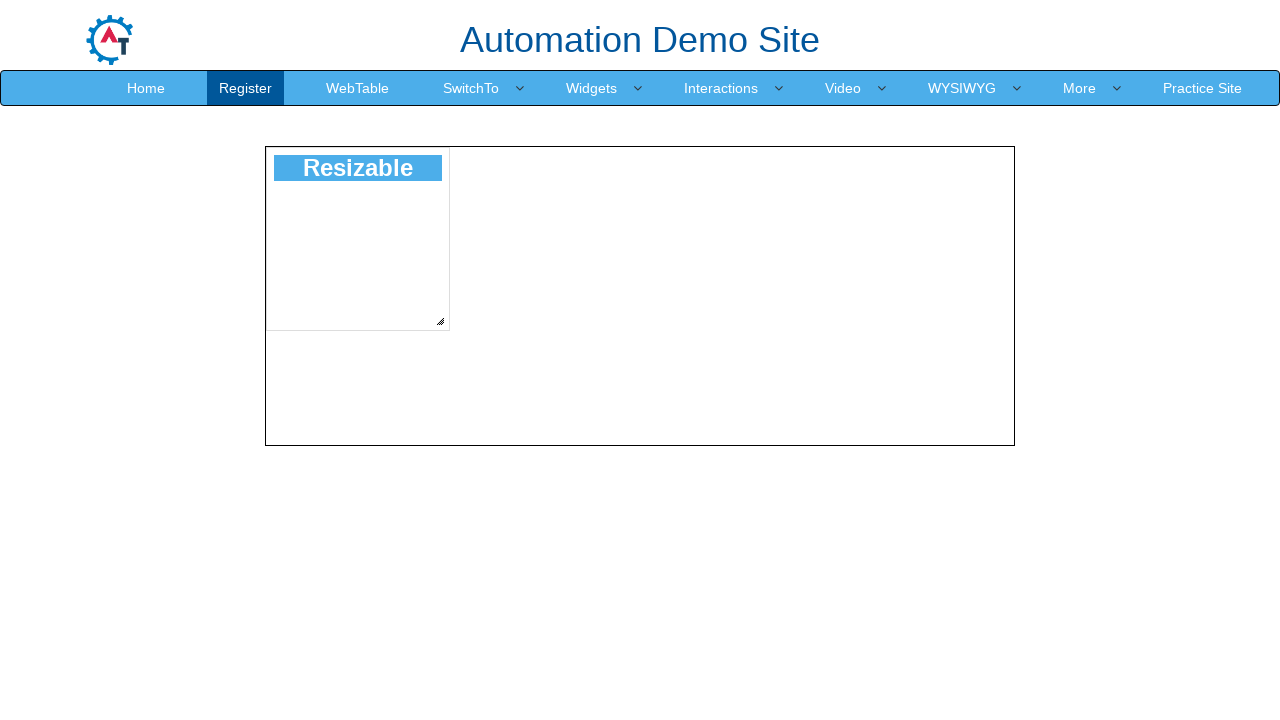